Tests the Python.org search functionality by entering "pycon" as a search query and submitting the form, then verifying results are found

Starting URL: http://www.python.org

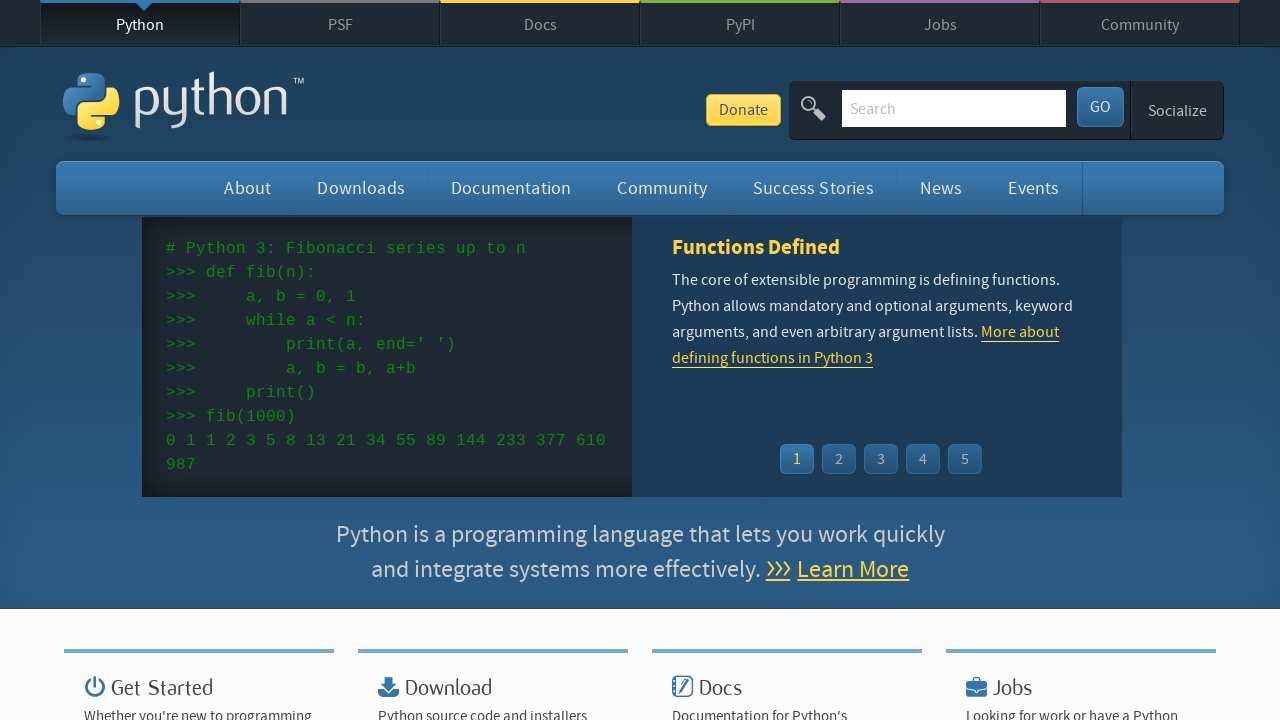

Verified page title contains 'Python'
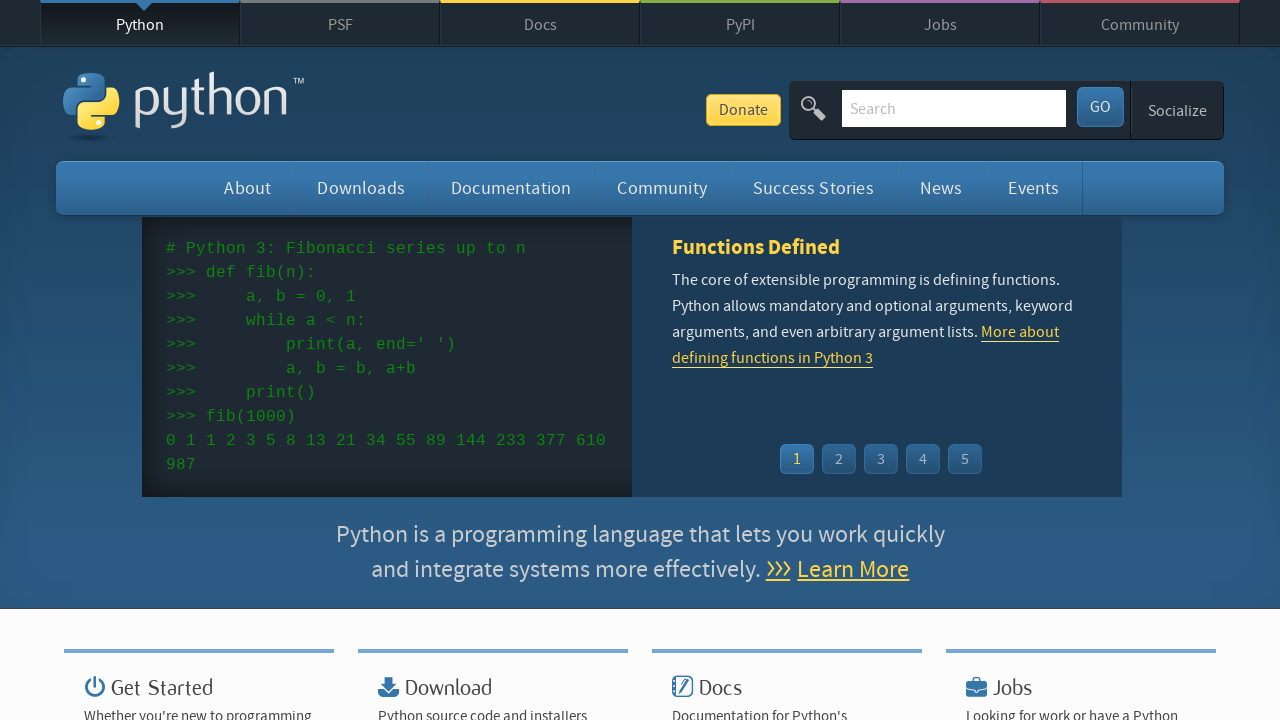

Filled search box with 'pycon' query on input[name='q']
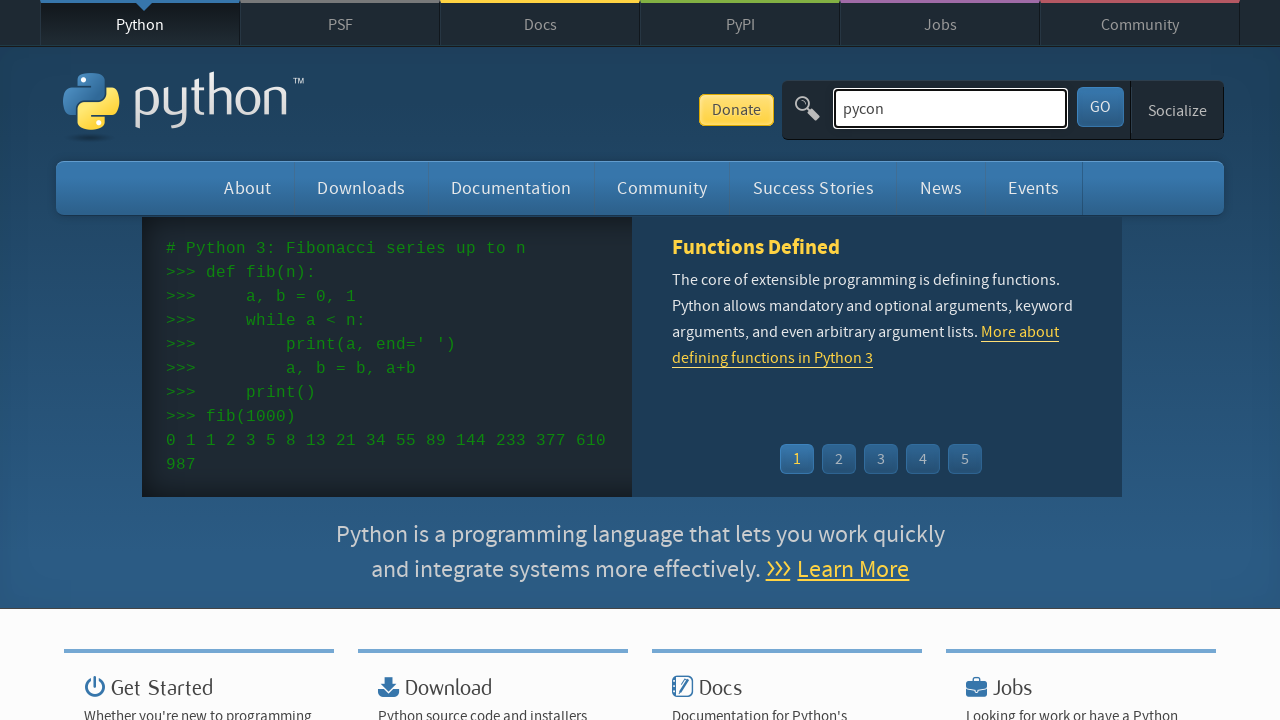

Pressed Enter to submit search form on input[name='q']
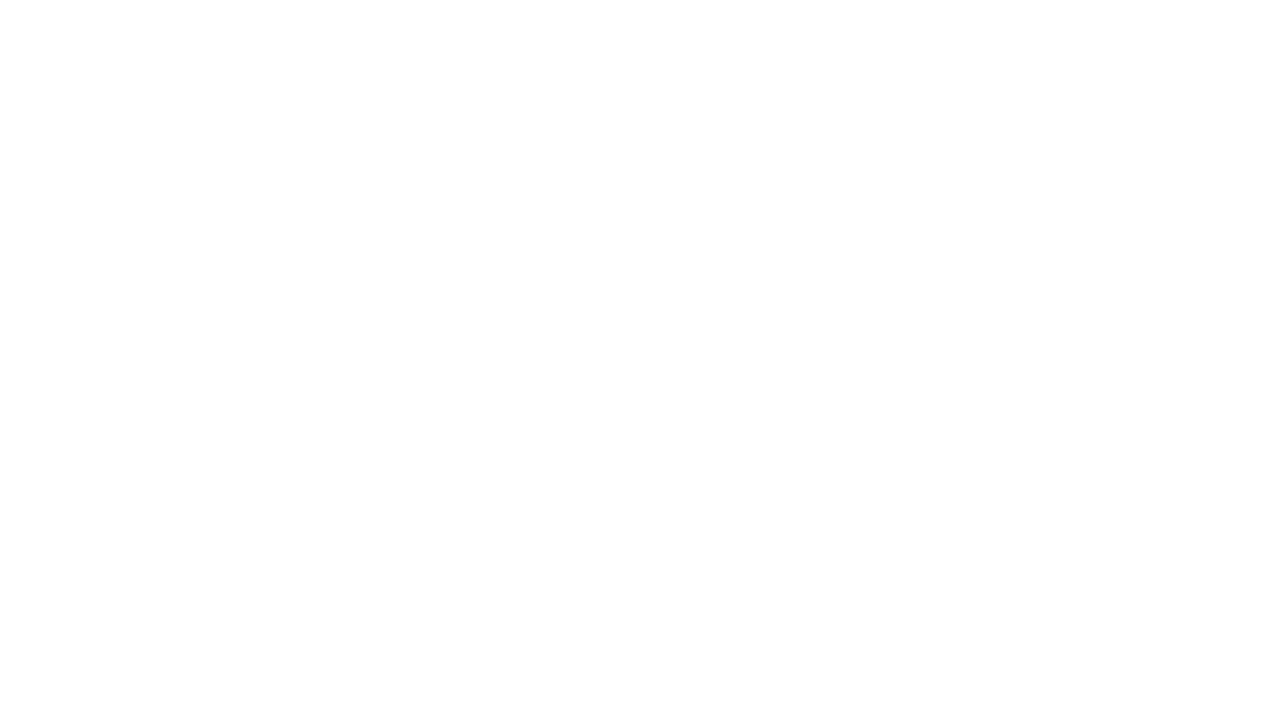

Waited for network idle state after search submission
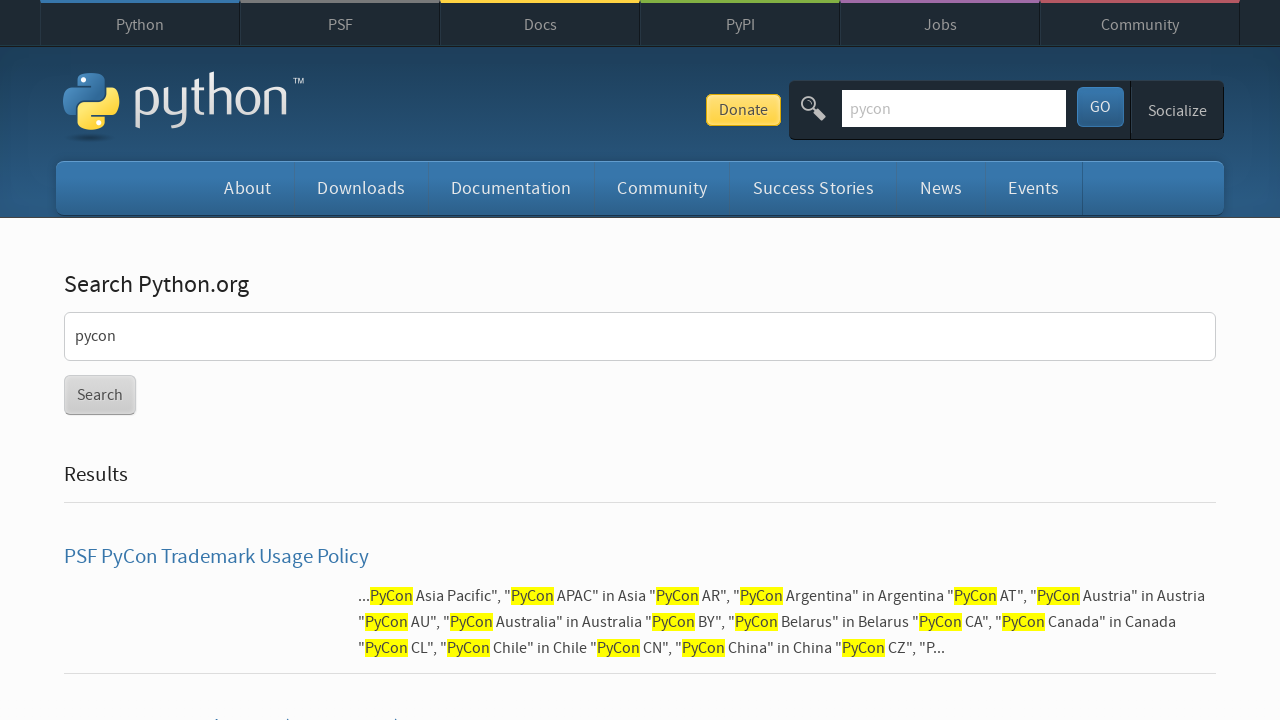

Verified search results were found for 'pycon'
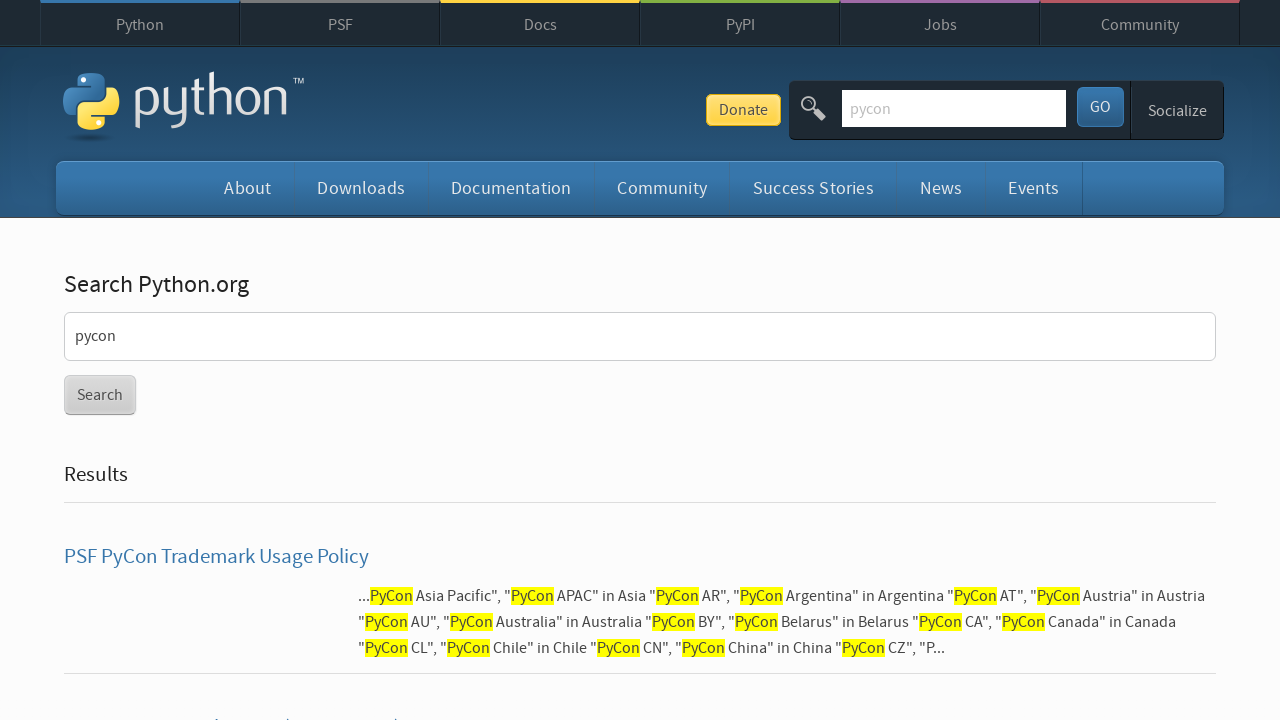

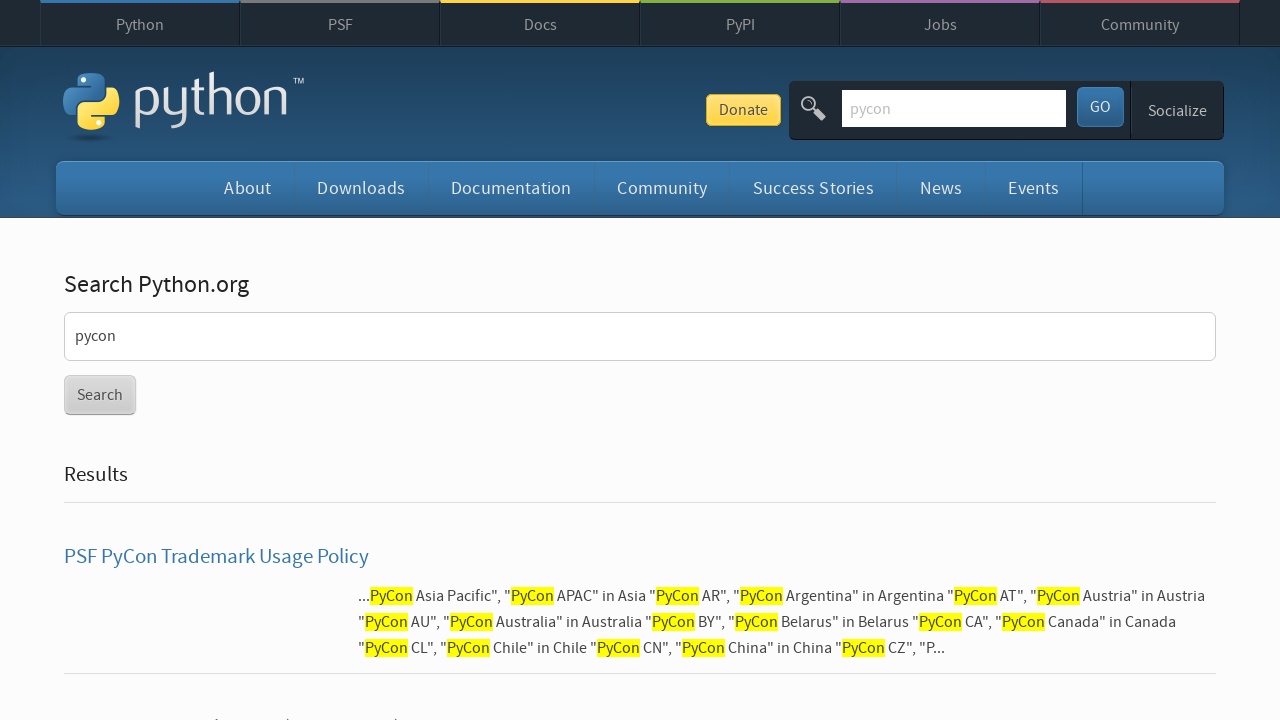